Tests drag and drop functionality by dragging a package element to a price checker area and verifying the price is displayed correctly

Starting URL: https://demos.telerik.com/aspnet-ajax/treeview/examples/overview/defaultcs.aspx

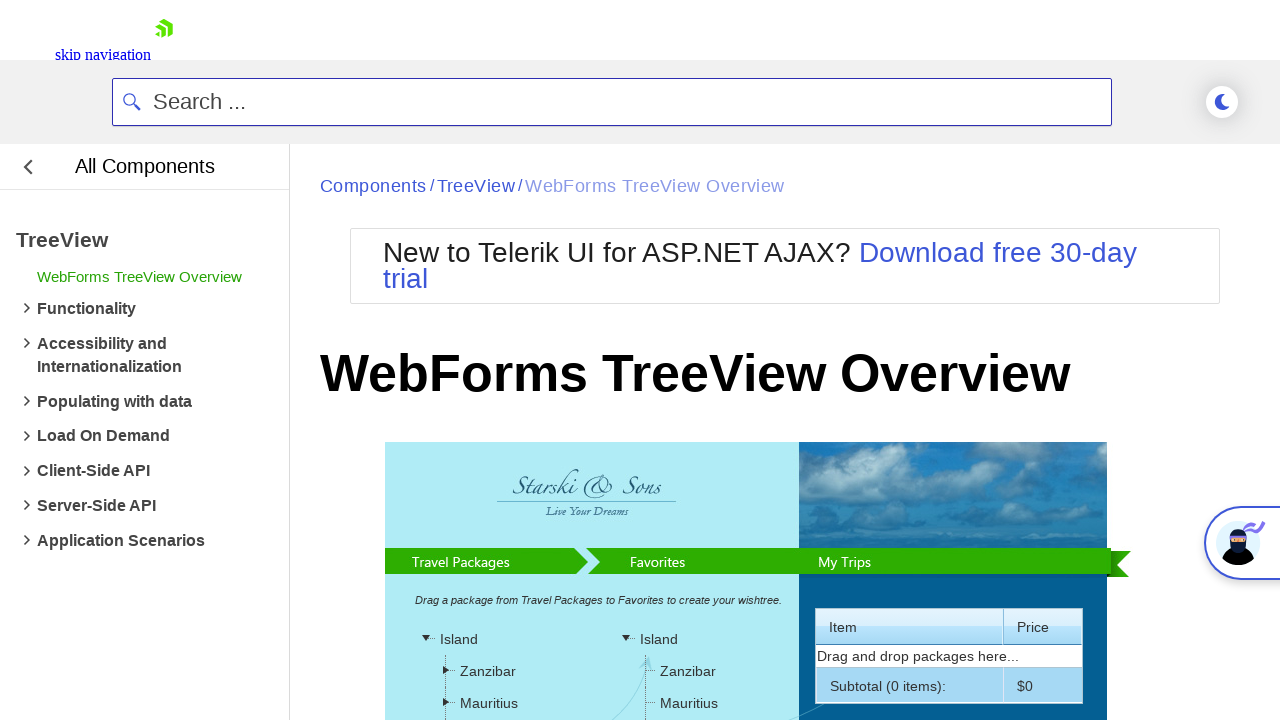

Located the package element to drag in the TreeView
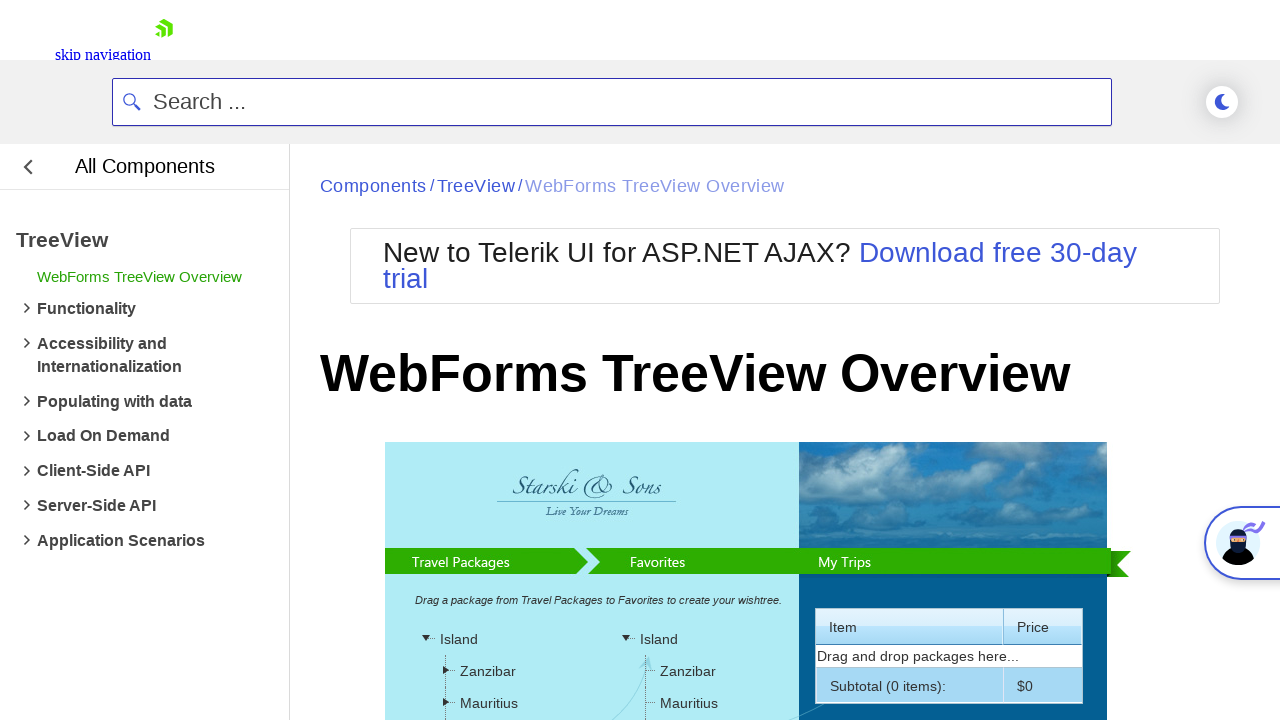

Located the price checker drop area target
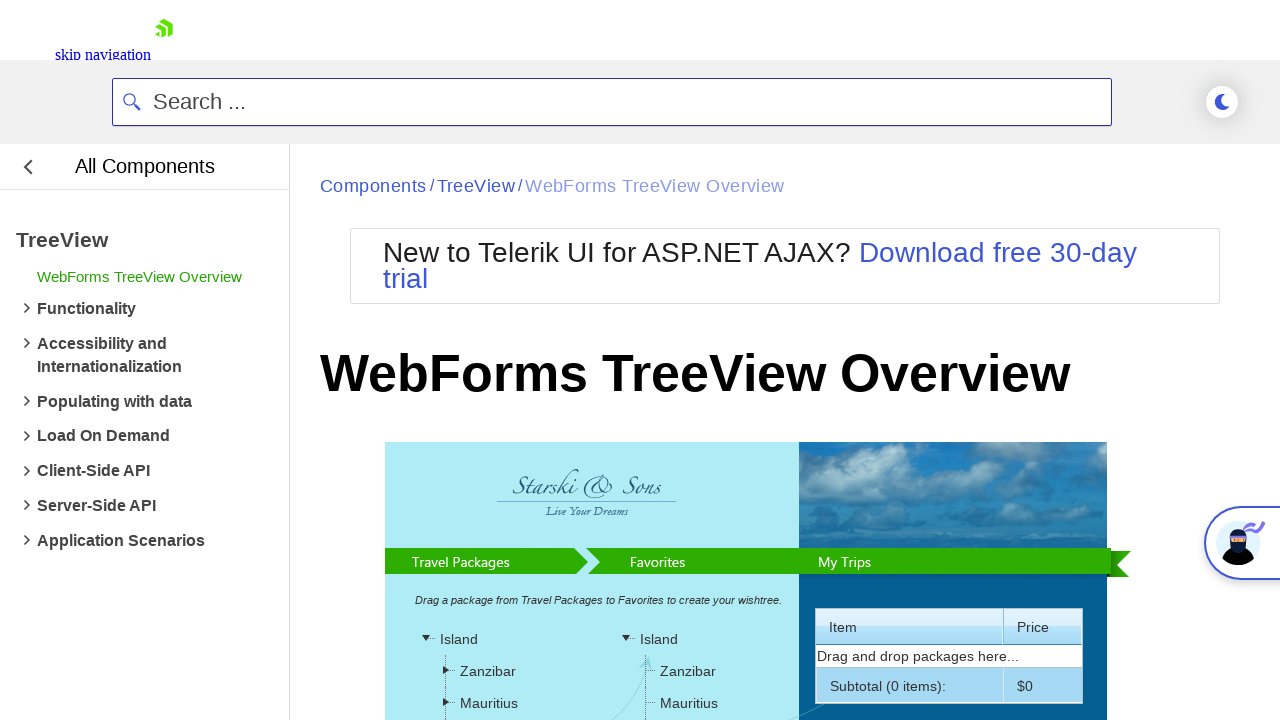

Dragged package element to price checker area at (687, 503)
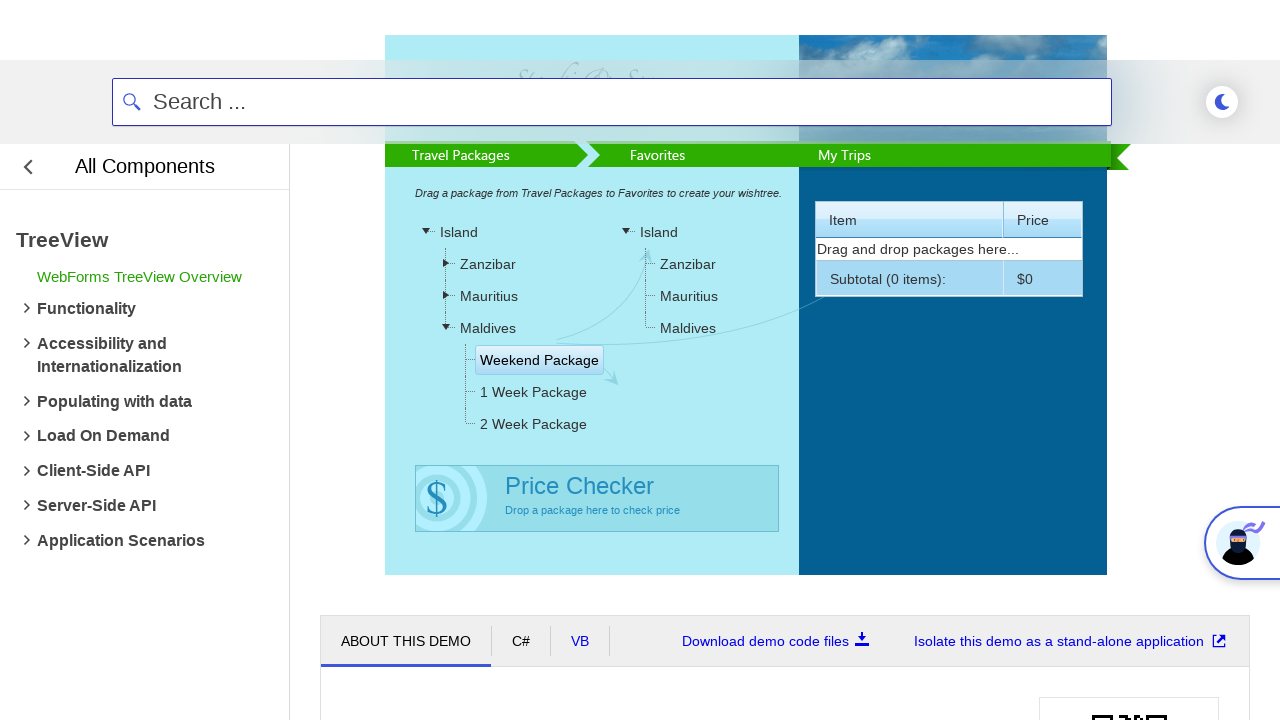

Price label updated after drag and drop operation
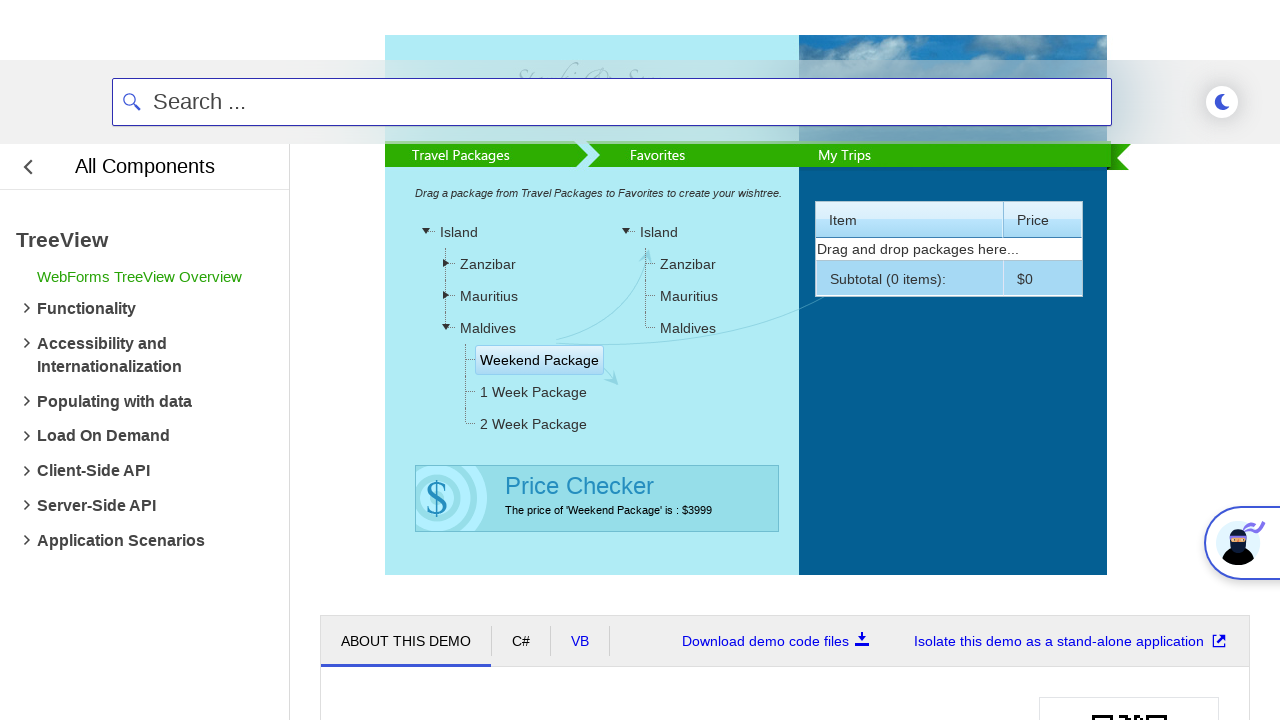

Located price label element
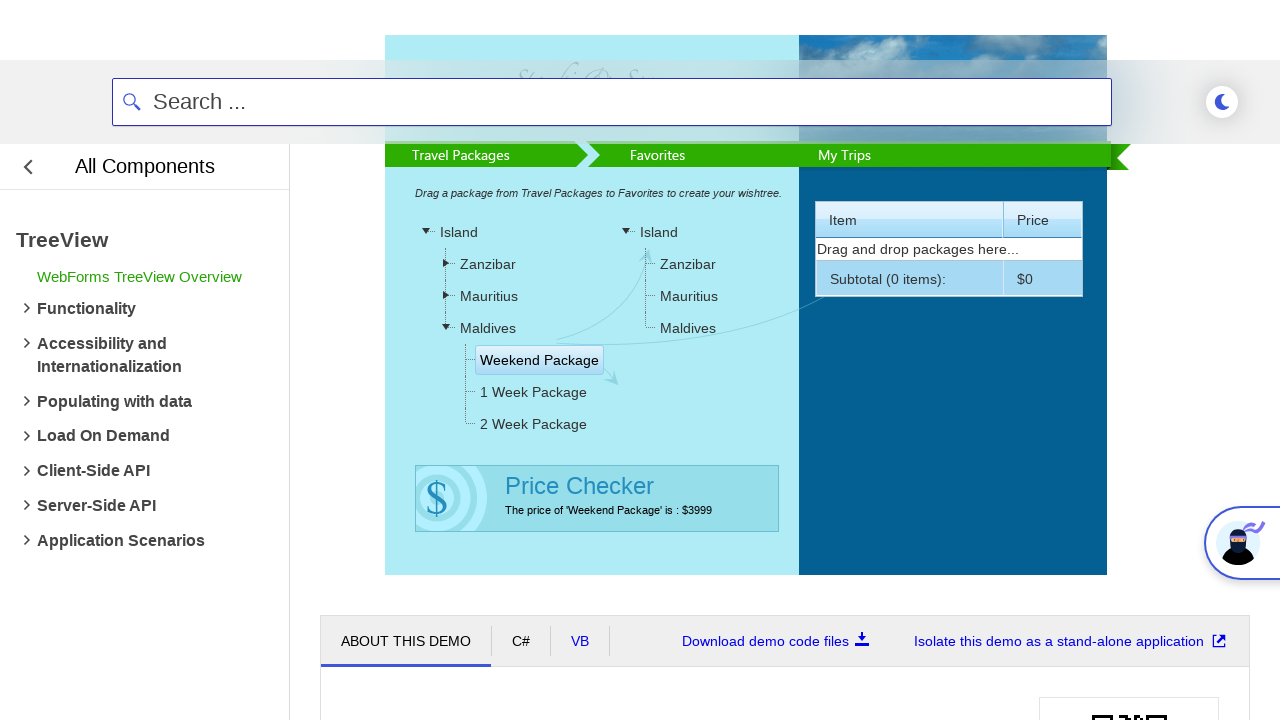

Verified that price label contains $3999
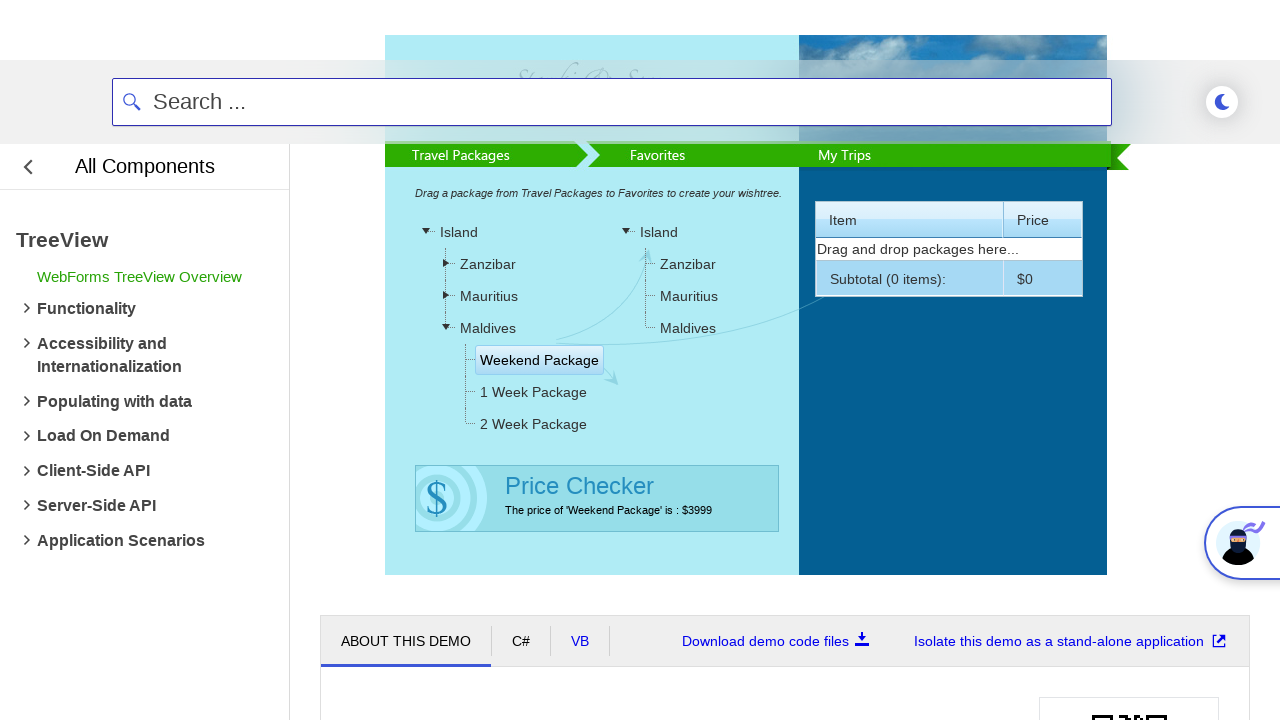

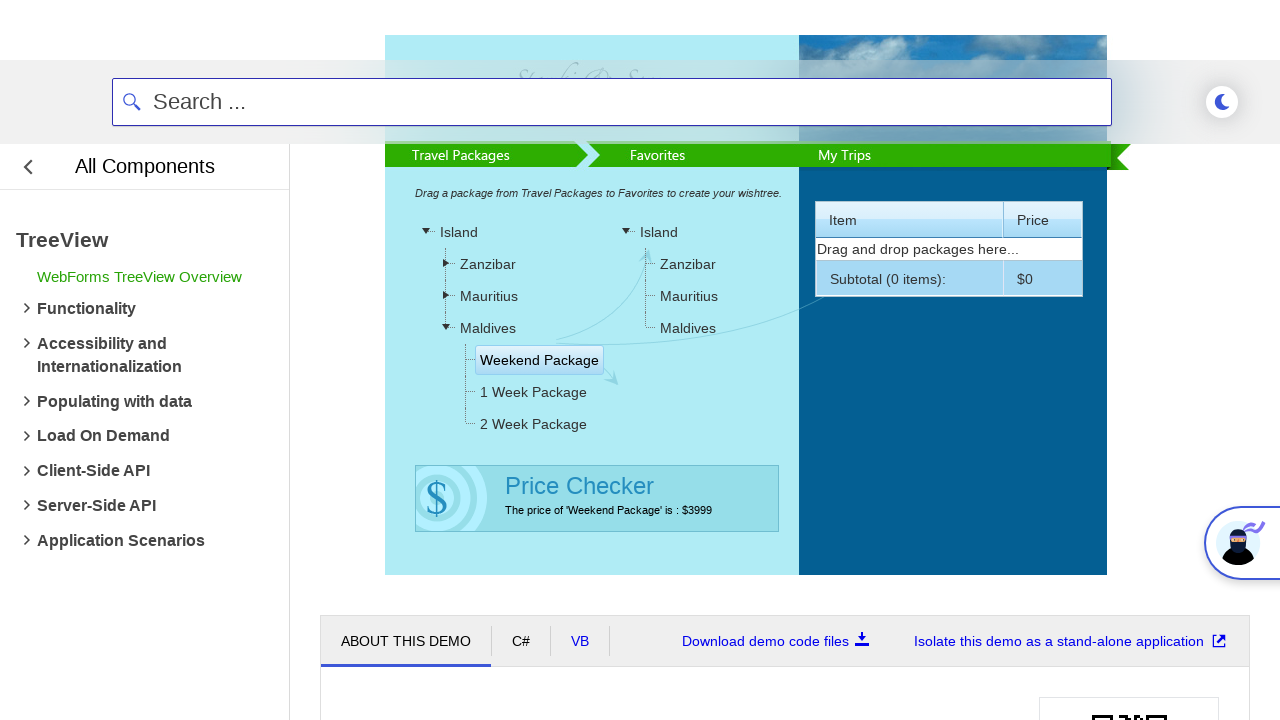